Tests switching to an iframe by ID, entering text into an input field within the frame, and verifying the input value was set correctly.

Starting URL: https://demo.automationtesting.in/Frames.html

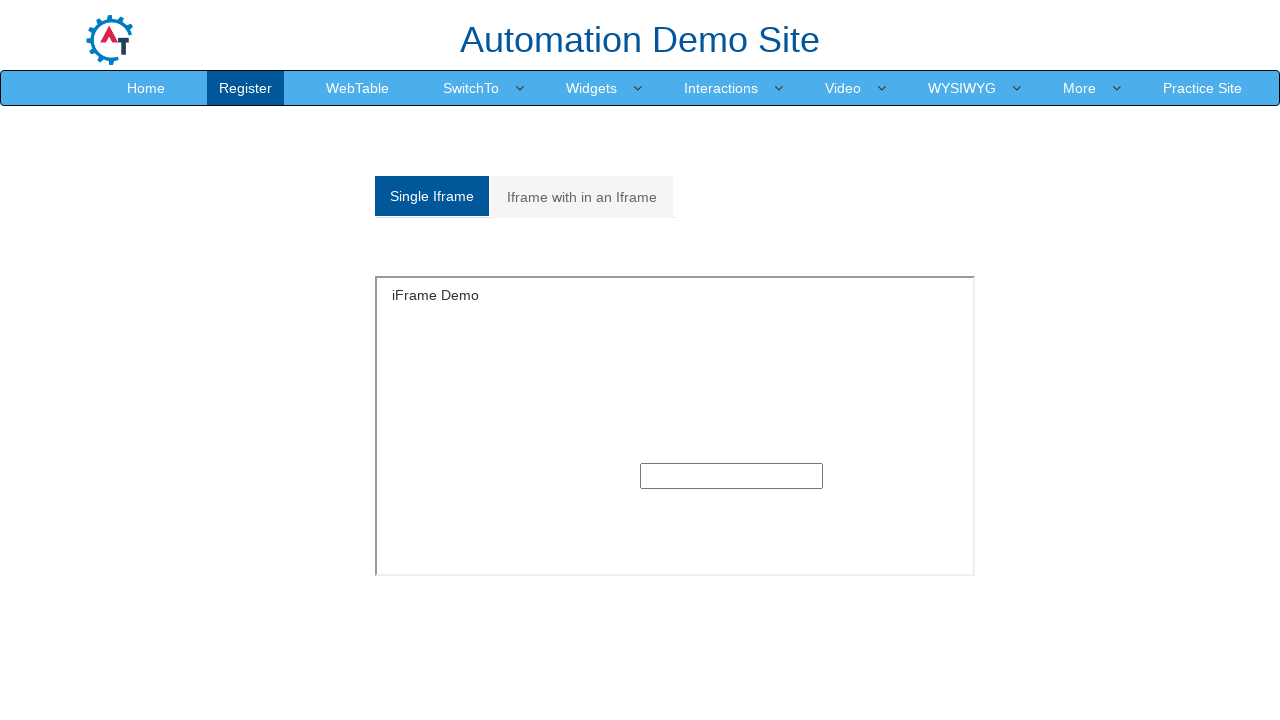

Located iframe element with ID 'singleframe'
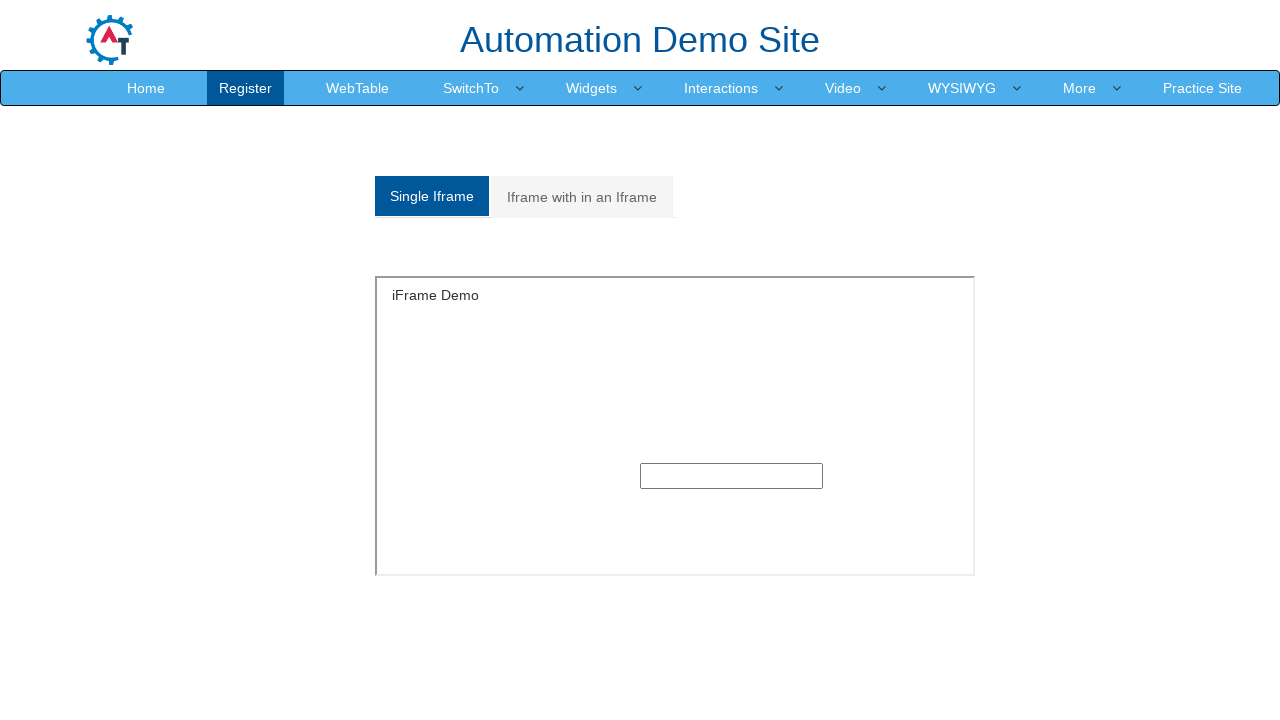

Verified iframe with ID 'singleframe' exists
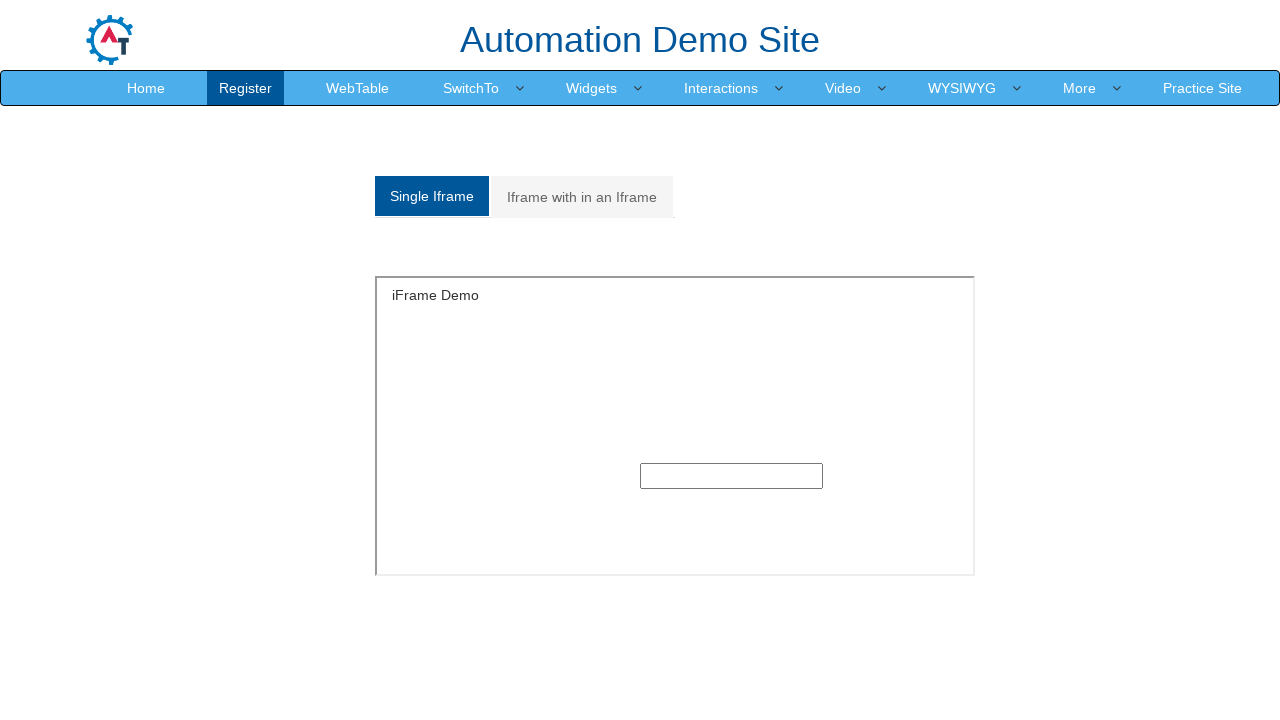

Switched to iframe with ID 'singleframe'
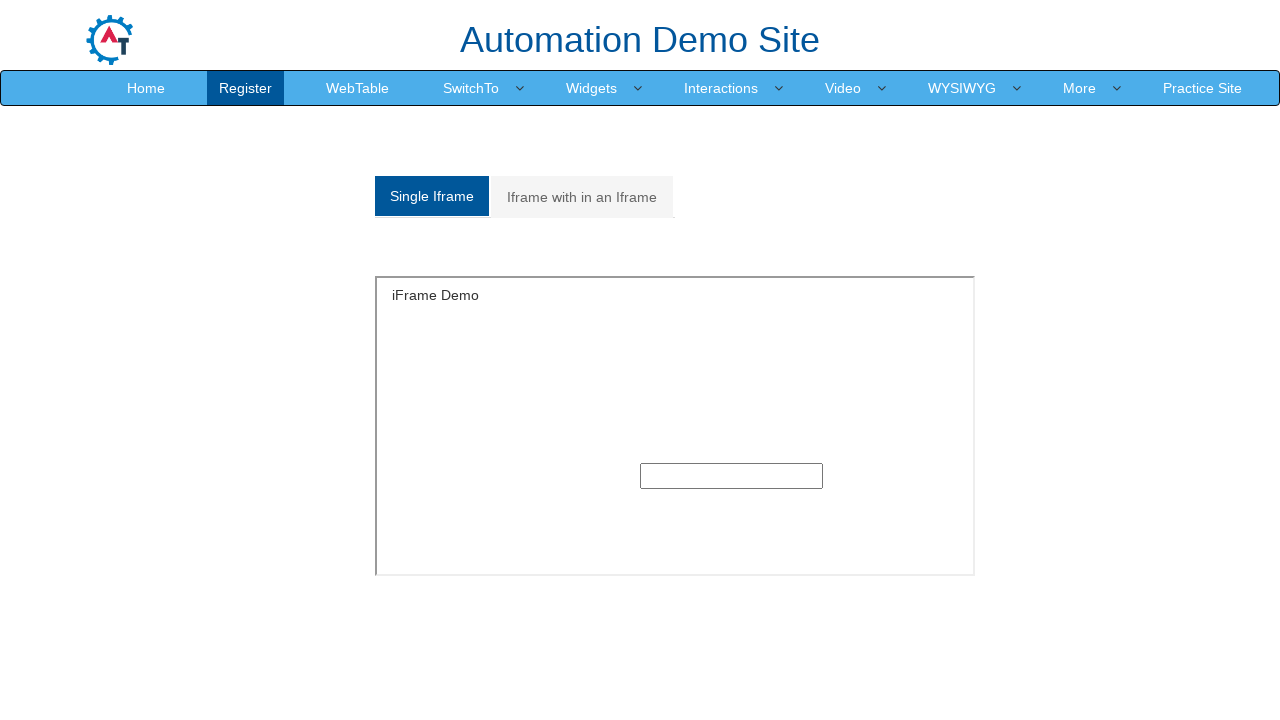

Filled input field inside iframe with text 'John' on #singleframe >> internal:control=enter-frame >> input
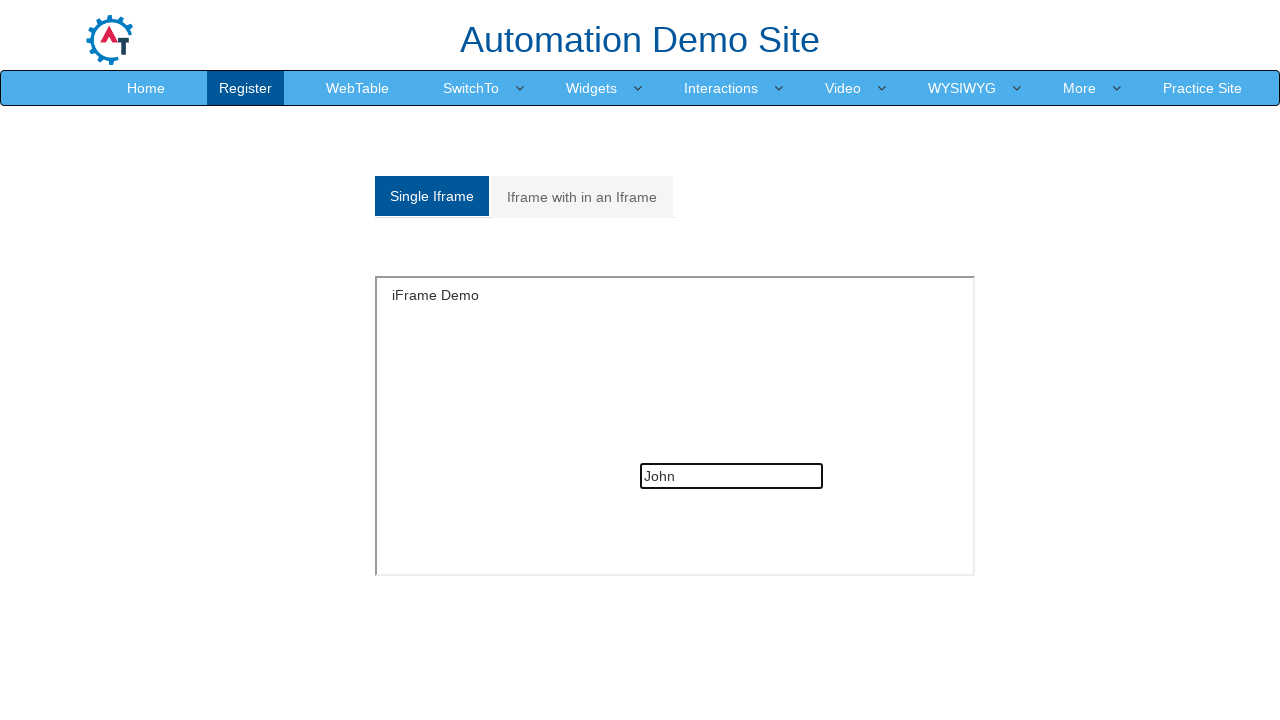

Retrieved input value from iframe field
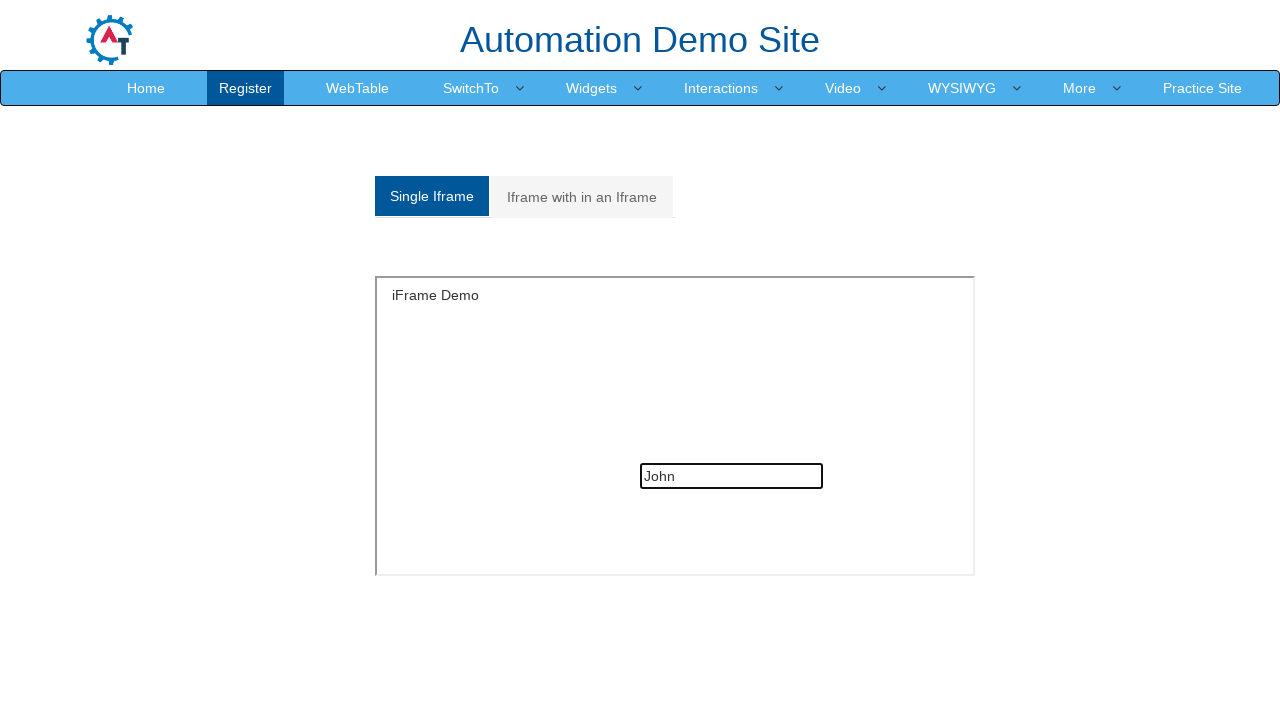

Verified input value matches expected value 'John'
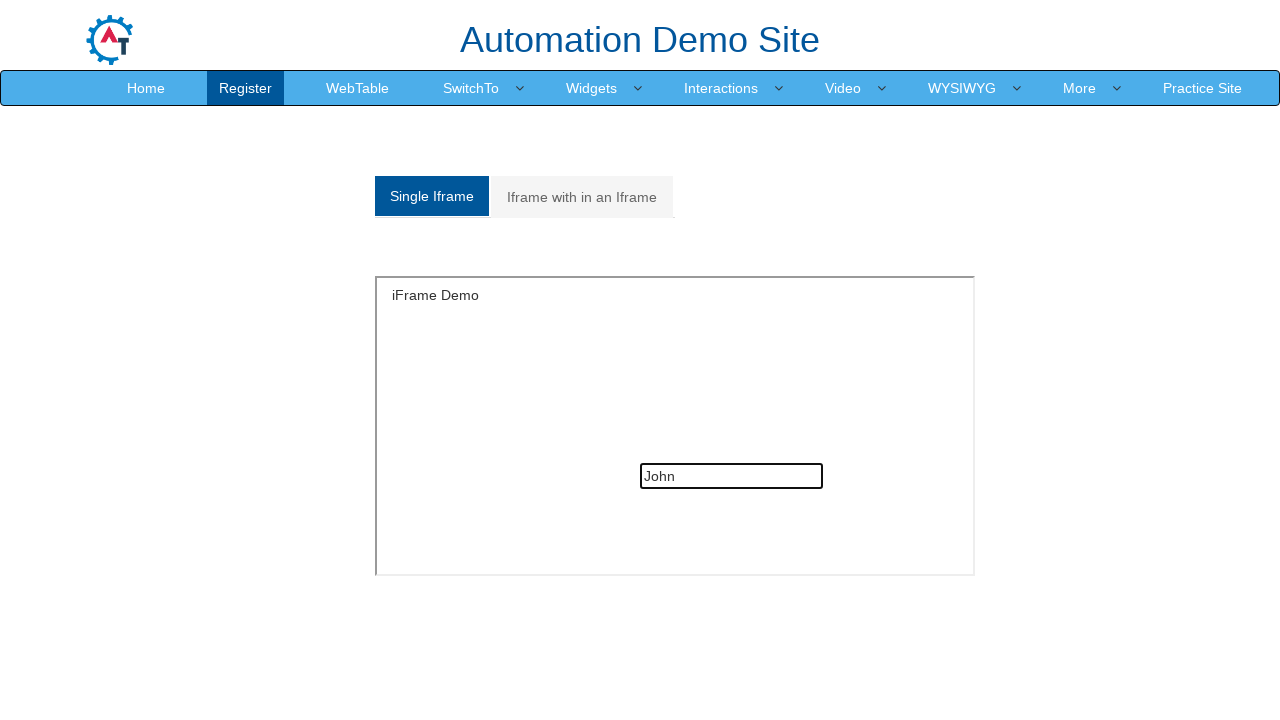

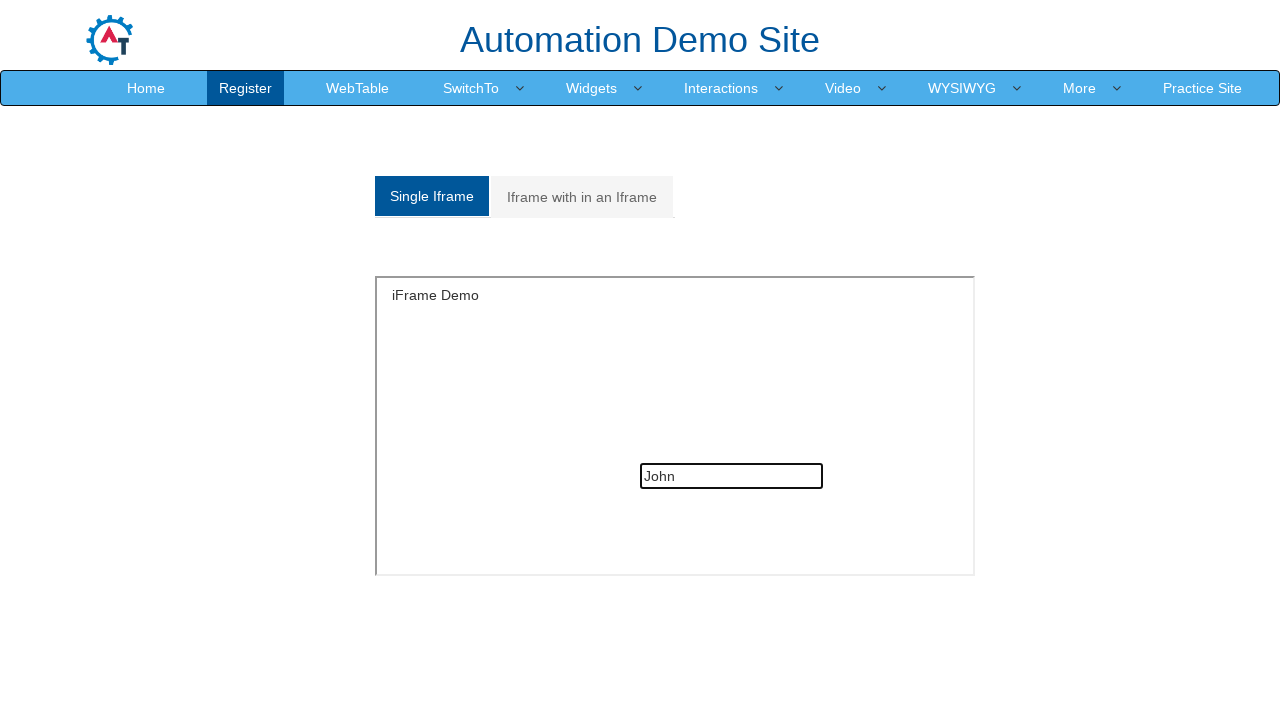